Tests scrolling to a specific element on the GAIL Online website and clicking on the Project Dashboard link

Starting URL: https://www.gailonline.com/

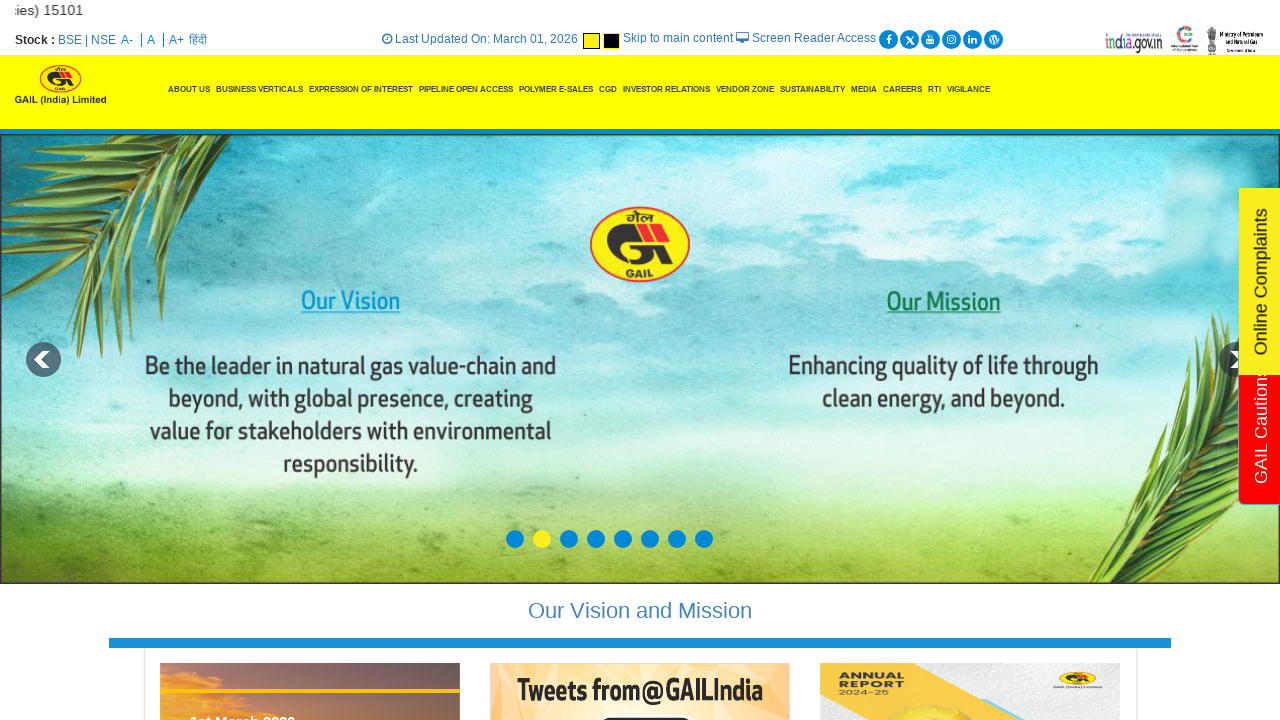

Located Project Dashboard link element
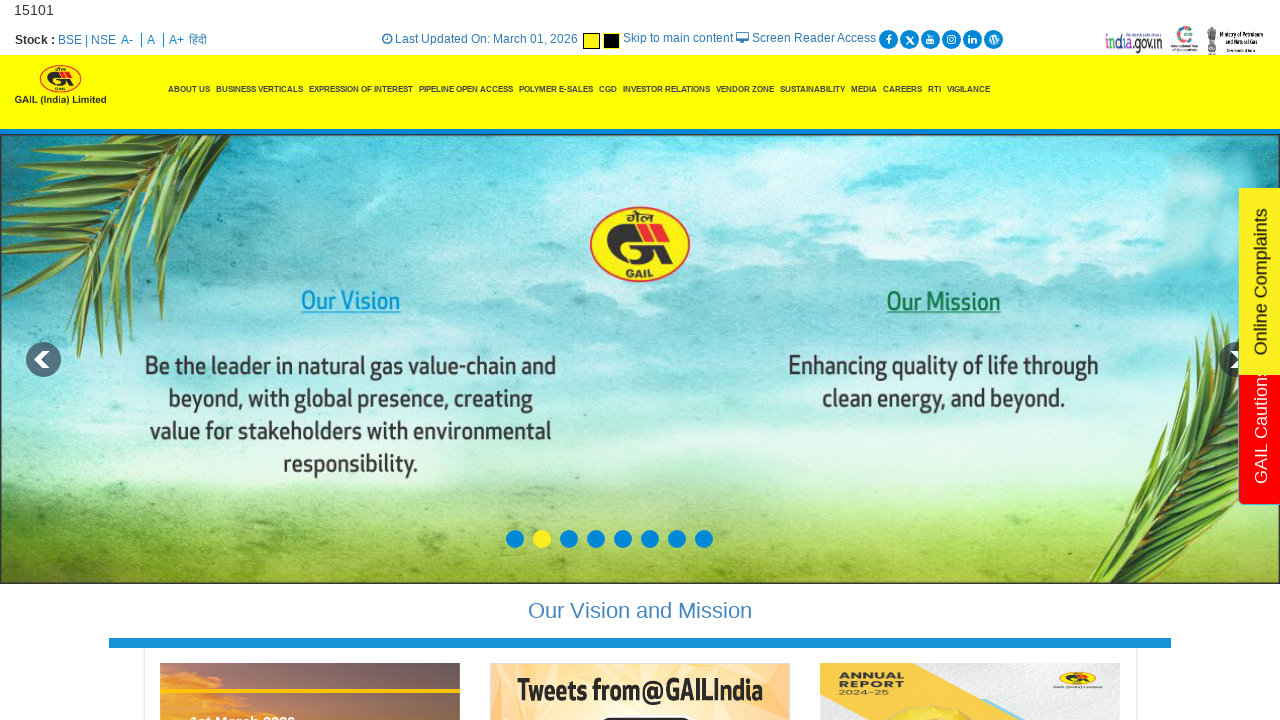

Scrolled to Project Dashboard link
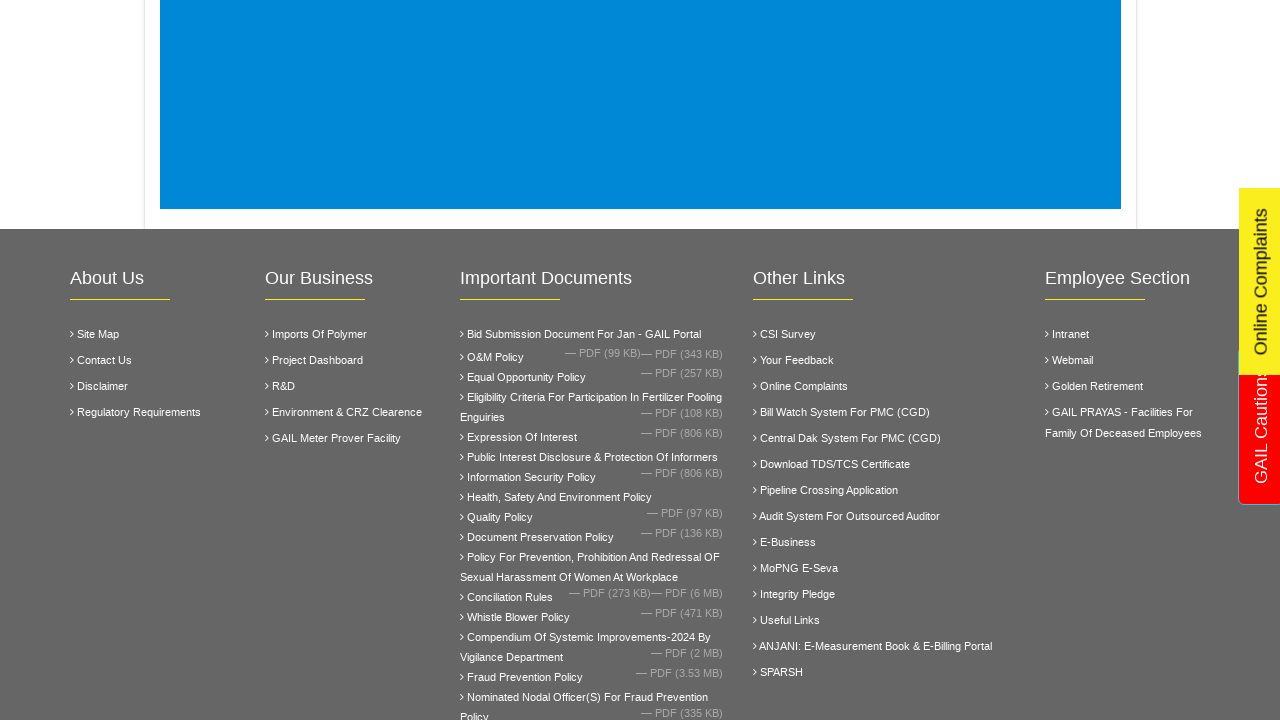

Clicked on Project Dashboard link at (267, 361) on a[title='PROJECT DASHBOARD']
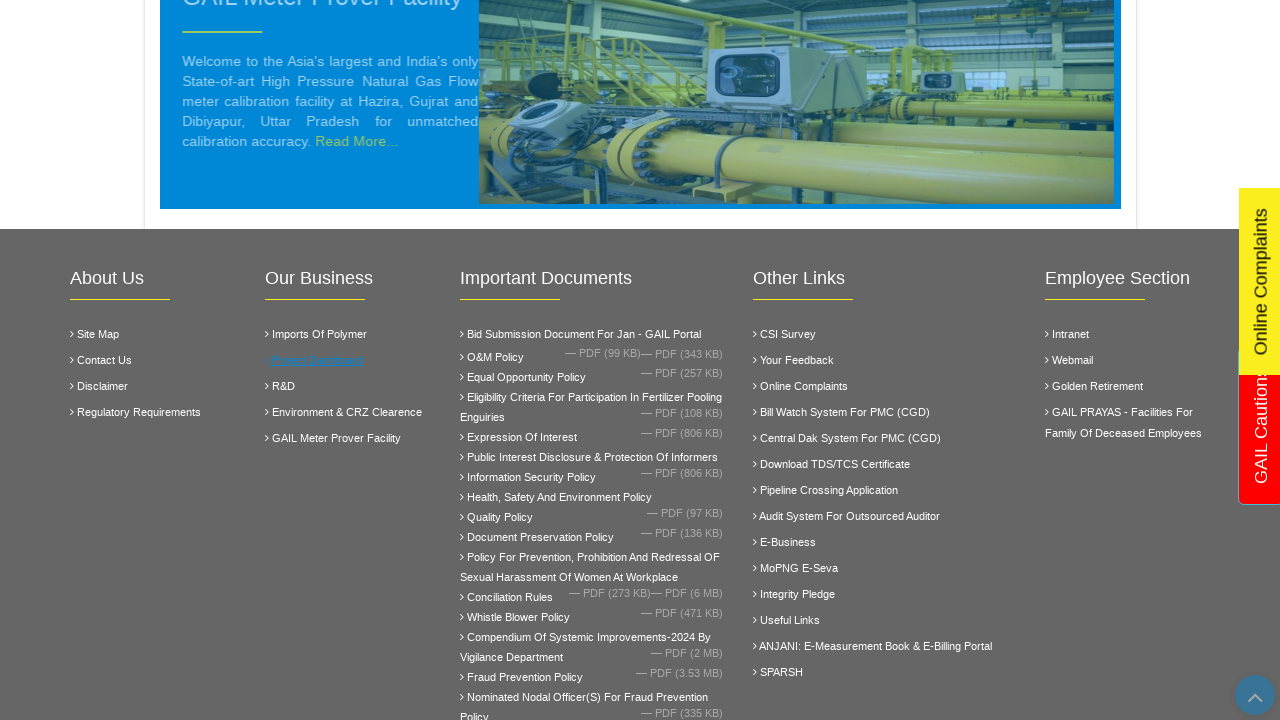

Waited for page to load and network idle
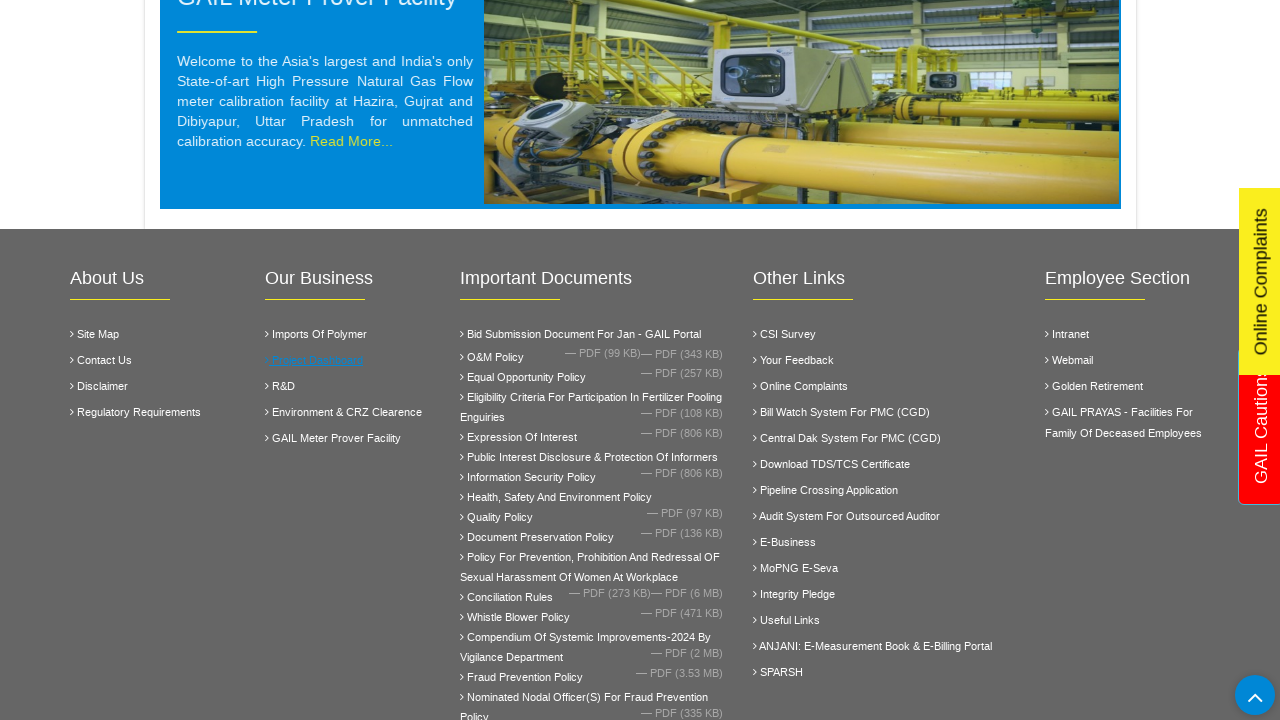

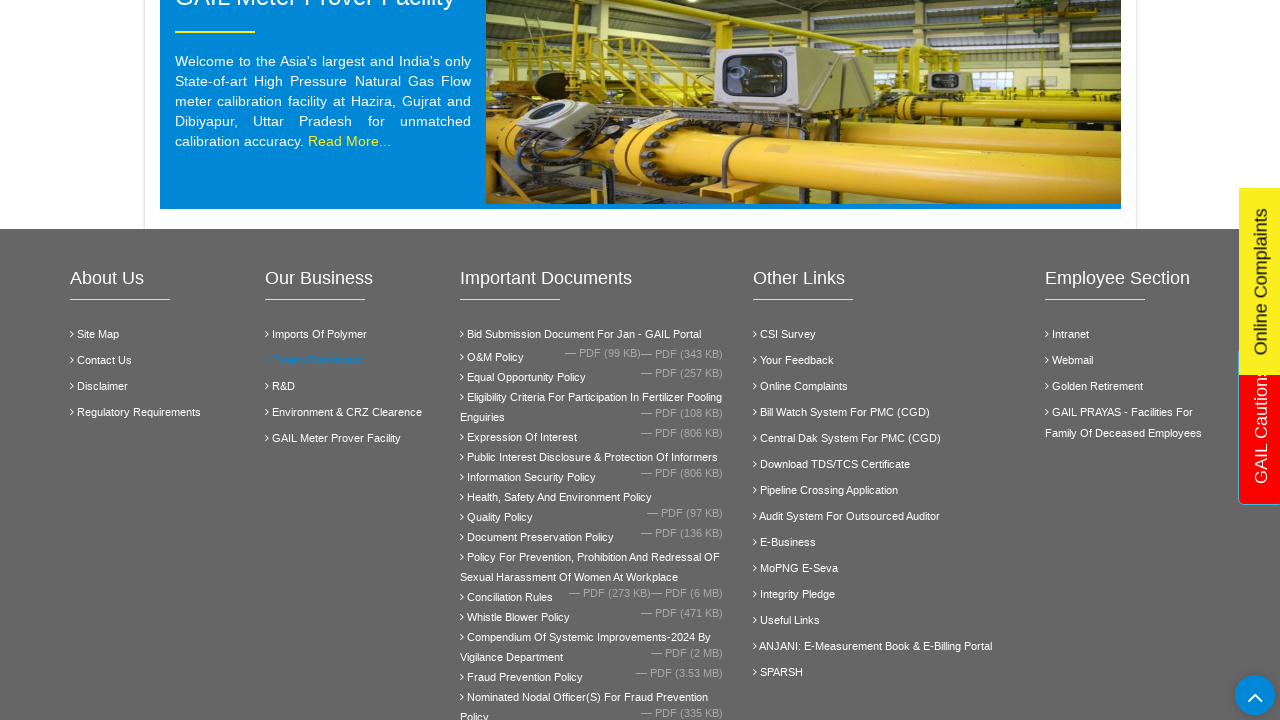